Tests AJAX functionality by clicking a "Change Content" button and waiting for dynamic text changes ("HELLO!" and "I'm late!") to appear on the page.

Starting URL: https://v1.training-support.net/selenium/ajax

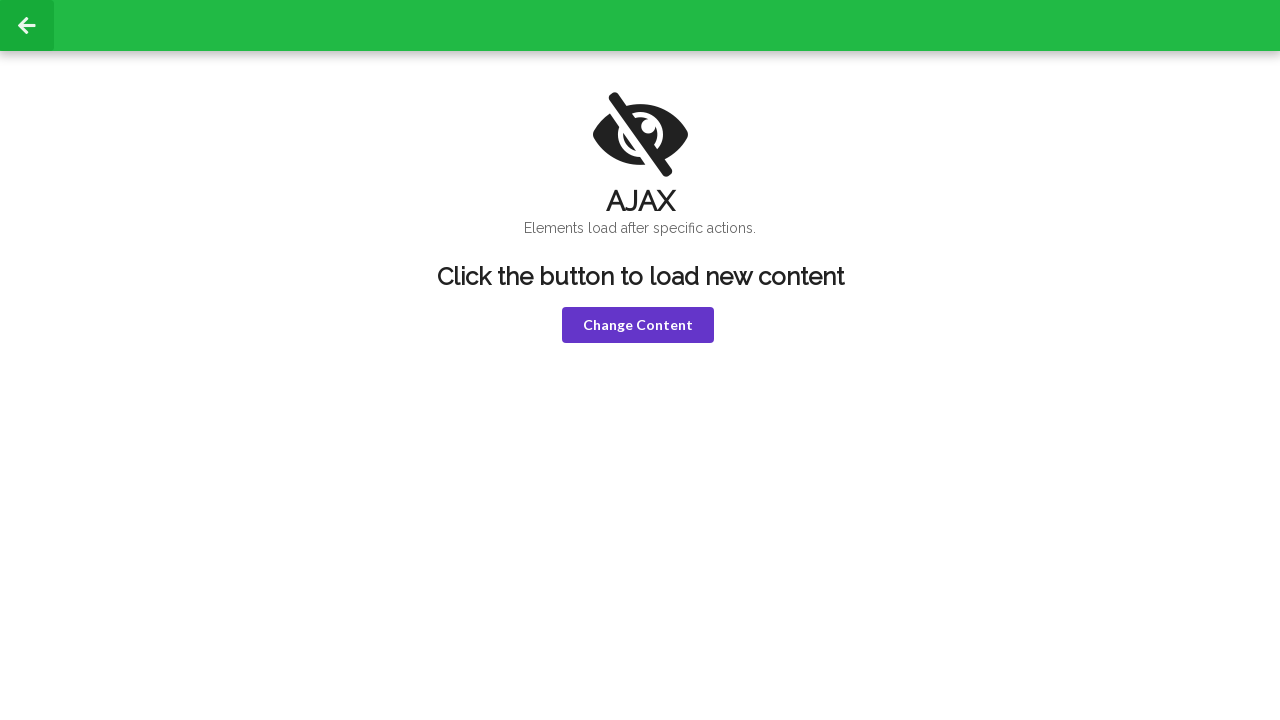

Clicked the 'Change Content' button (violet button) at (638, 325) on button.violet
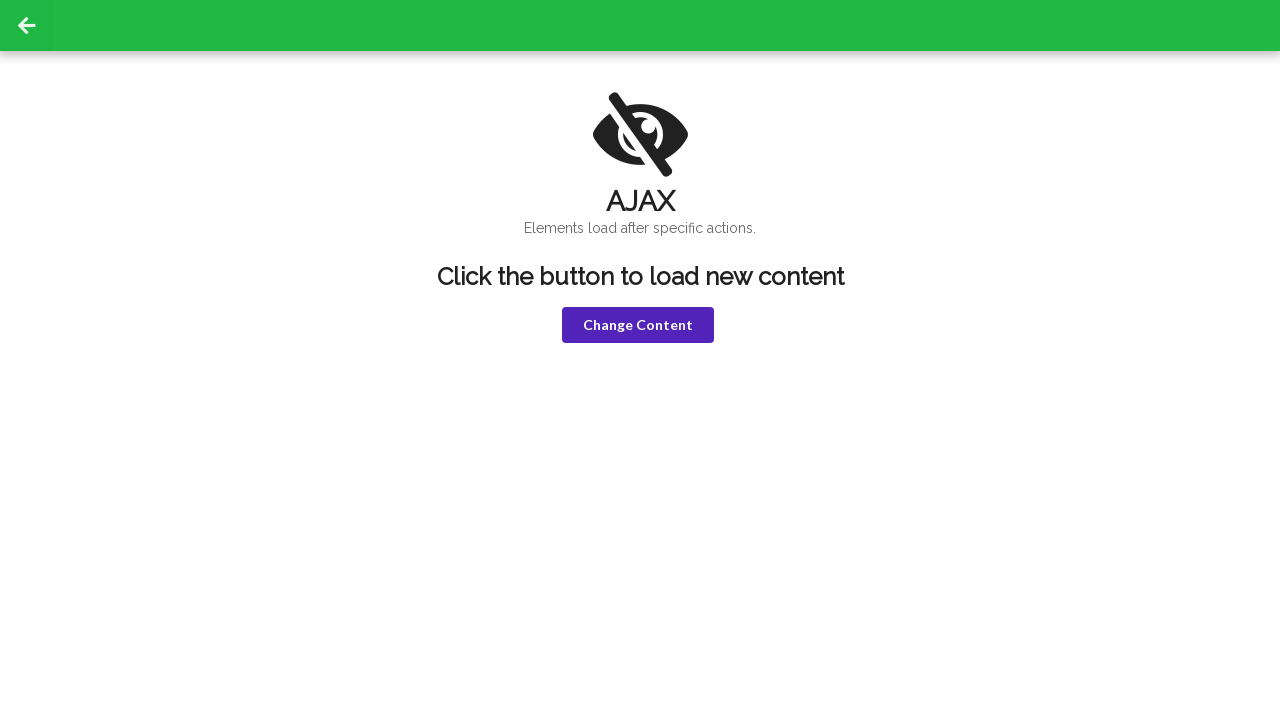

Waited for 'HELLO!' text to appear in h1 element
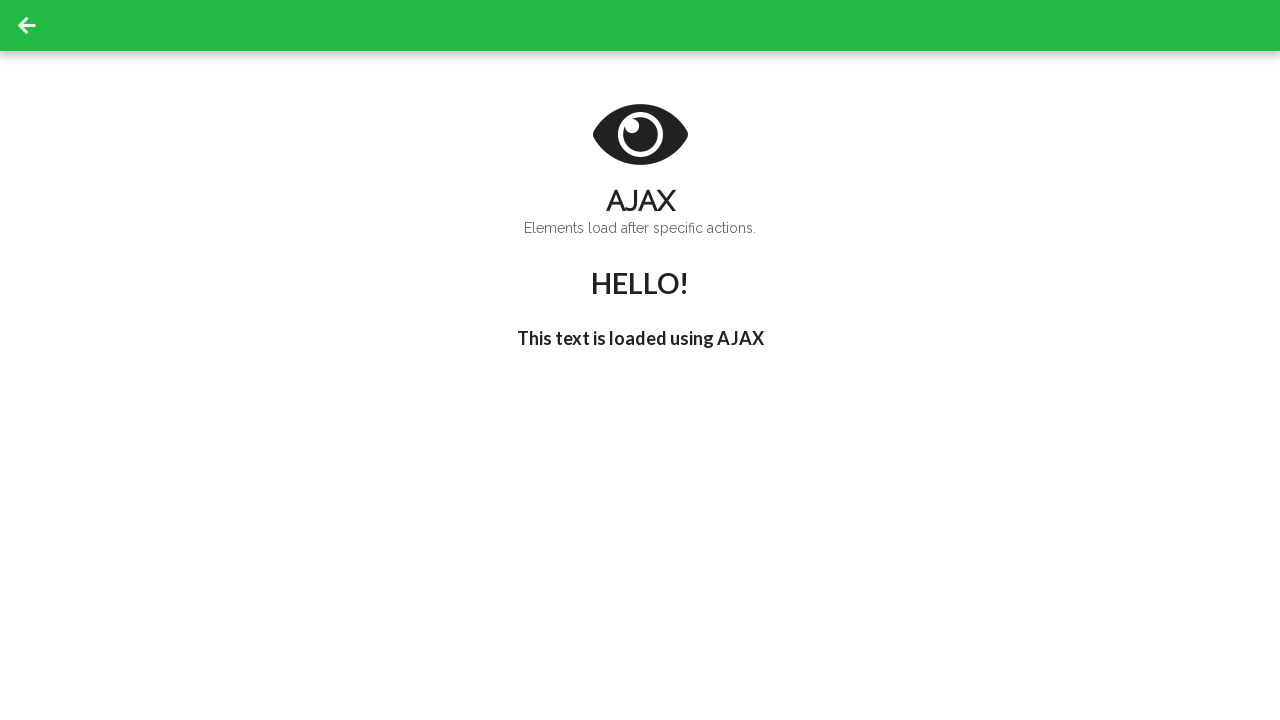

Waited for "I'm late!" text to appear in h3 element
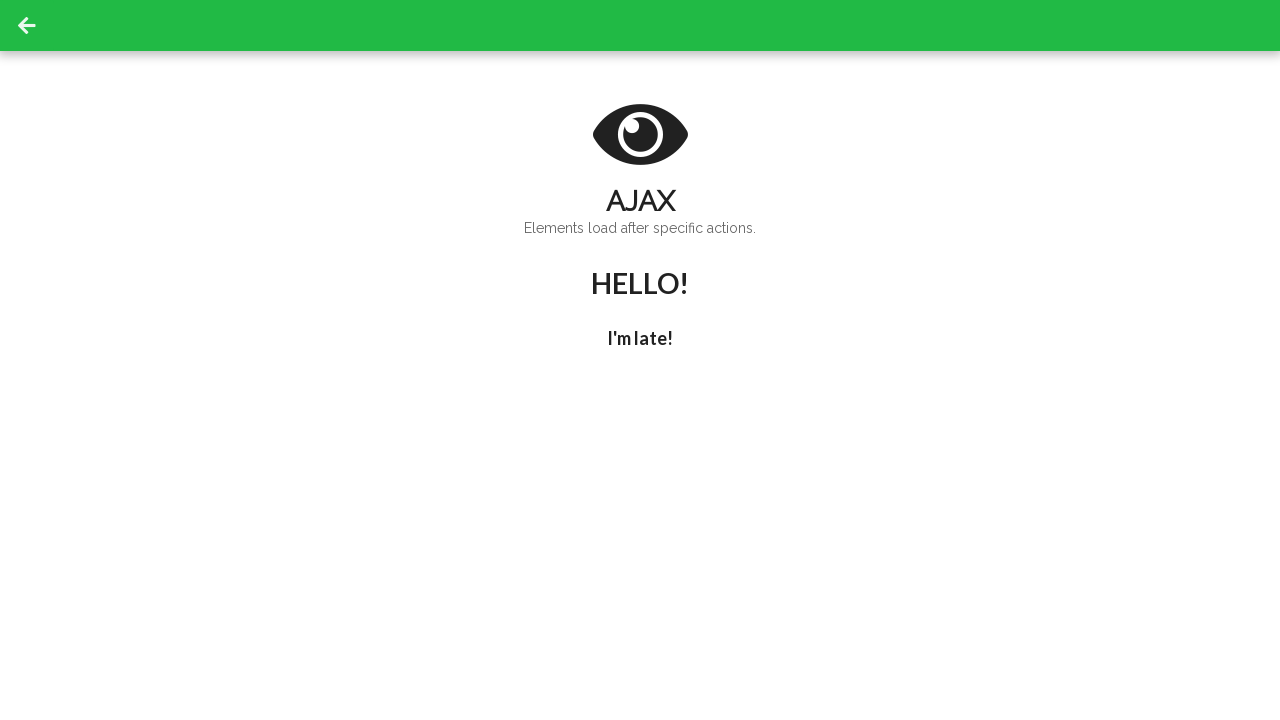

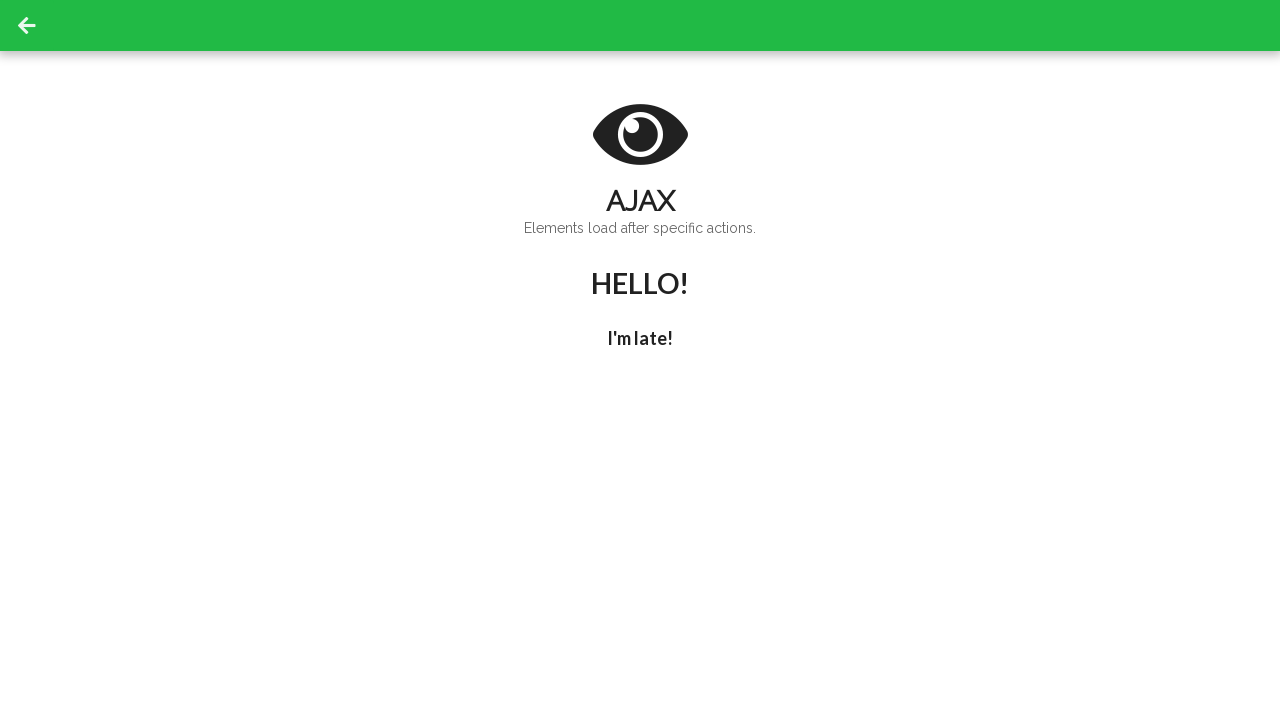